Tests built-in Playwright locators like getByRole and getByPlaceholder by clicking links, buttons, and filling input fields

Starting URL: https://www.techglobal-training.com/frontend

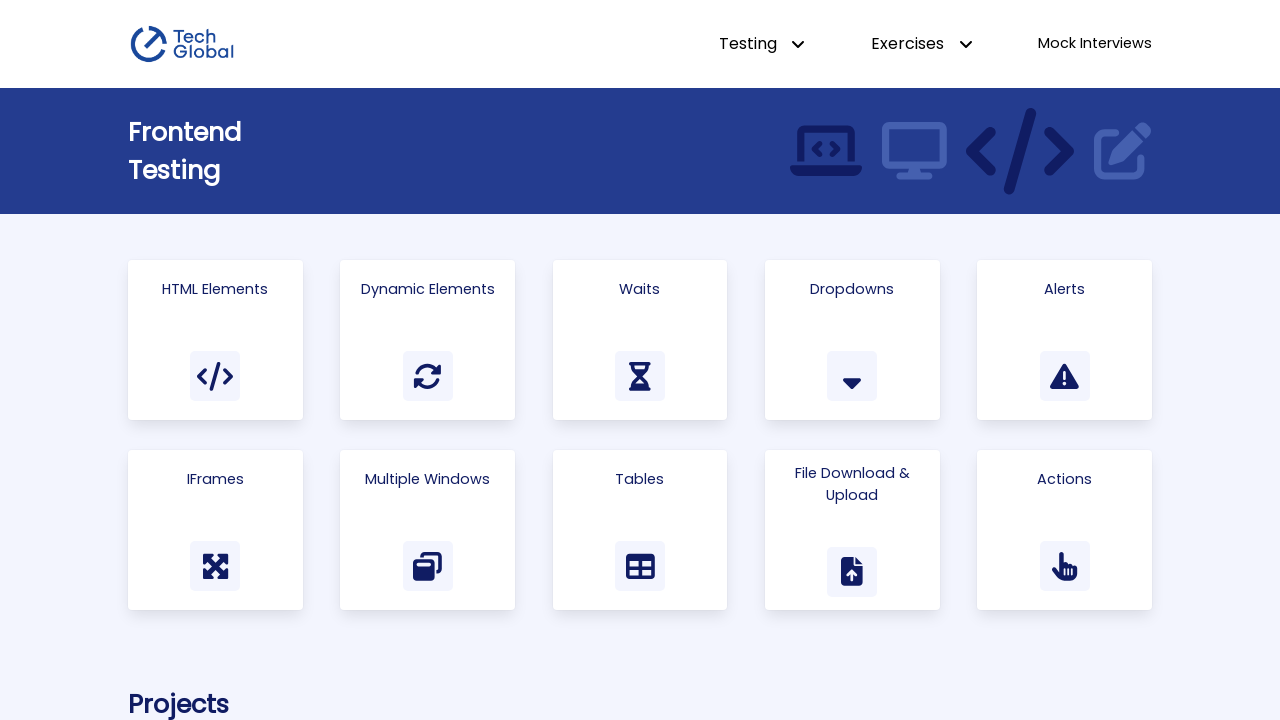

Clicked on HTML Elements link using role locator at (215, 340) on internal:role=link[name="HTML Elements"i]
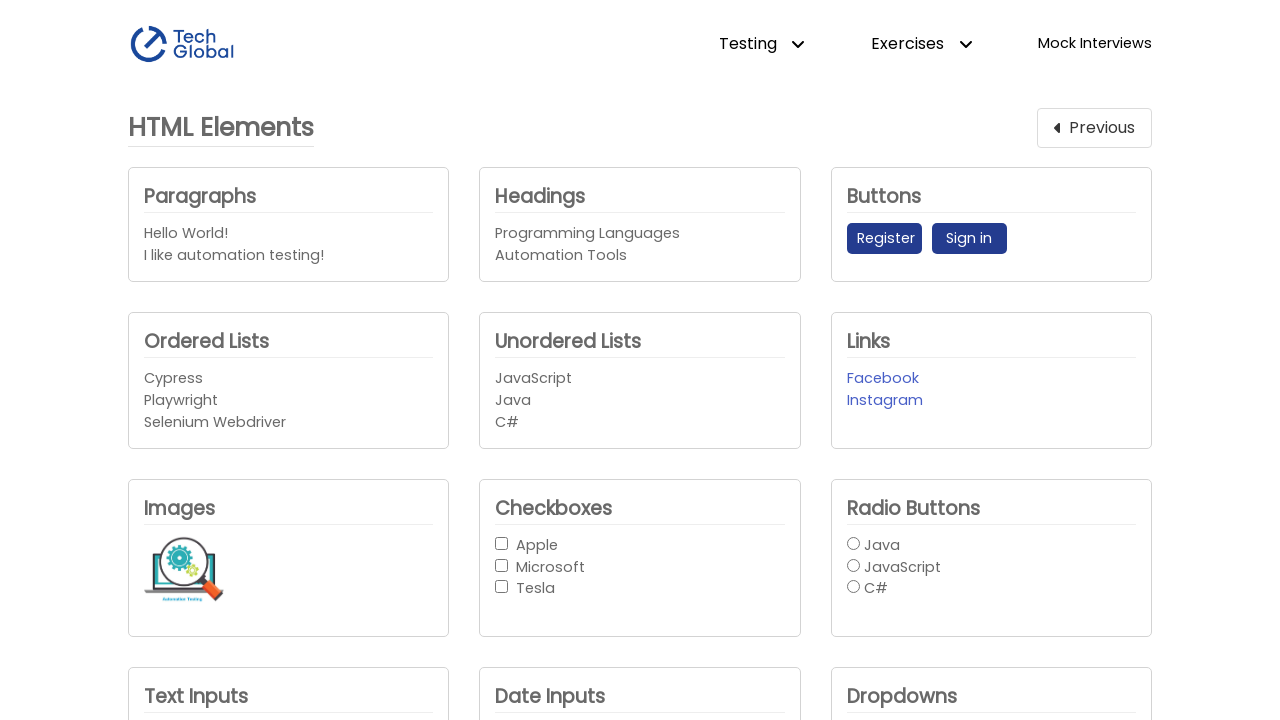

HTML Elements heading became visible
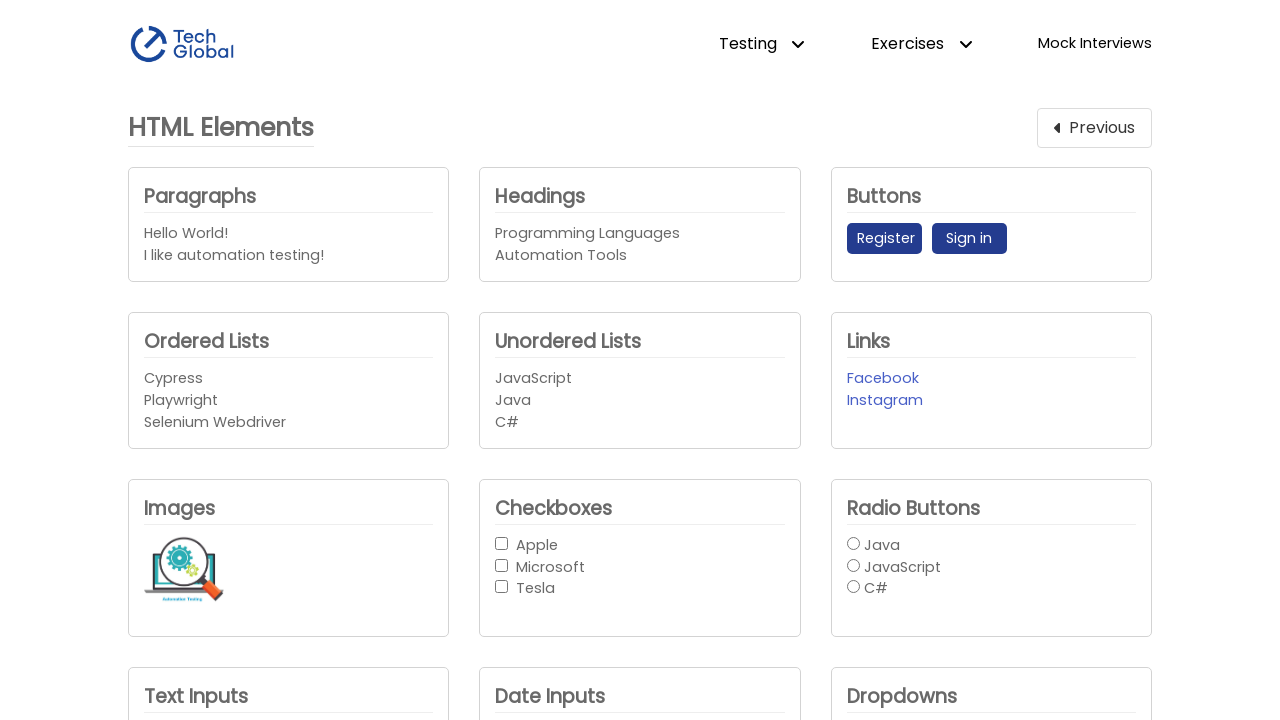

Clicked on Register button using role locator at (884, 239) on internal:role=button[name="Register"i]
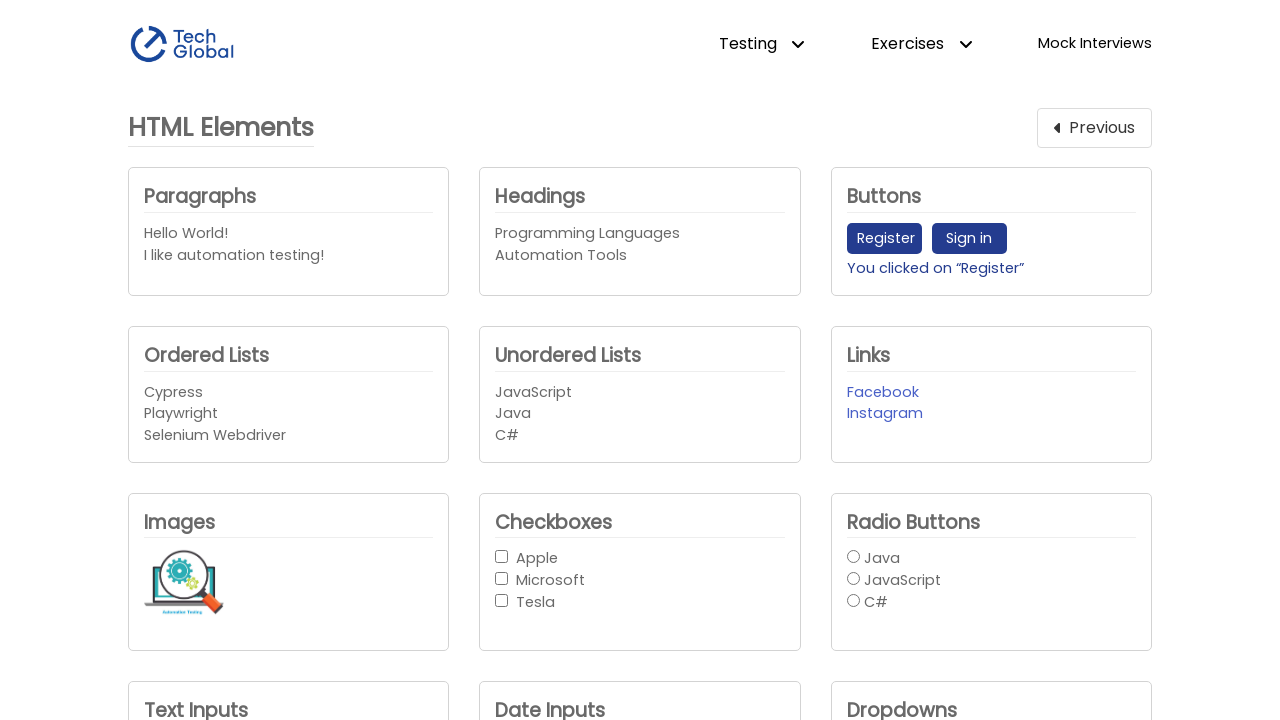

Filled text input field with 'TechGlobal' using placeholder locator on internal:attr=[placeholder="Enter text here"i]
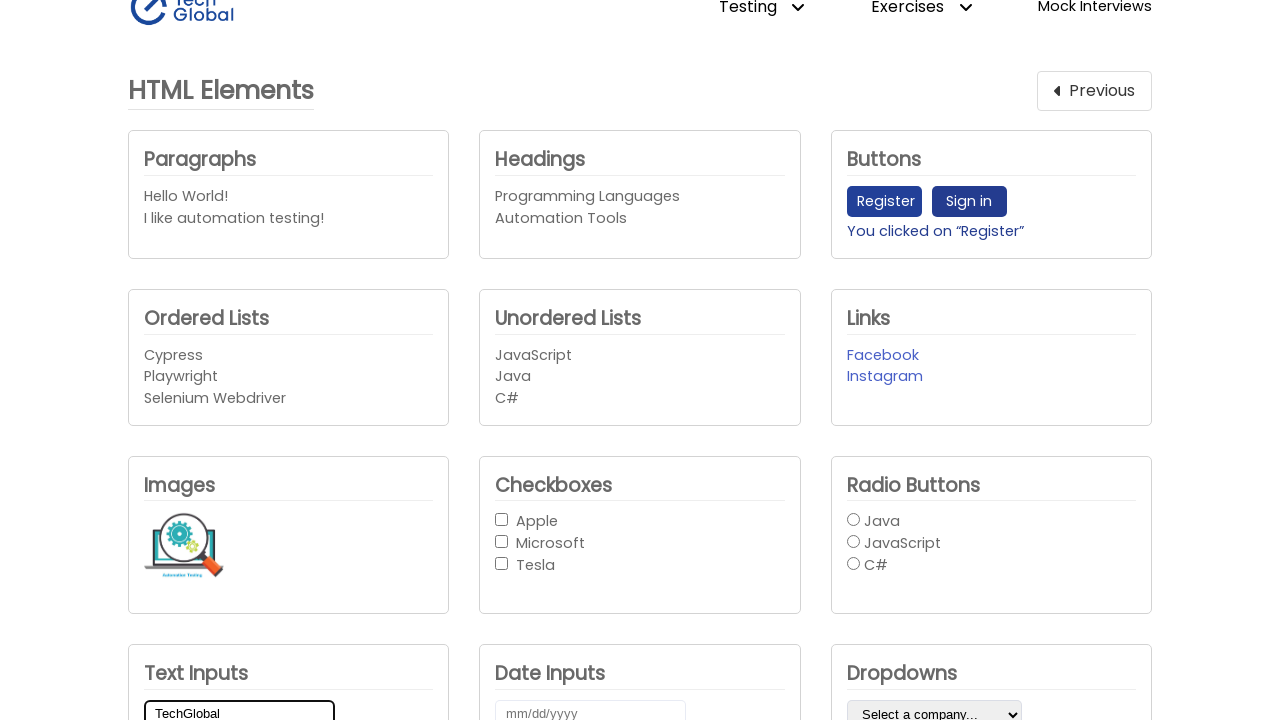

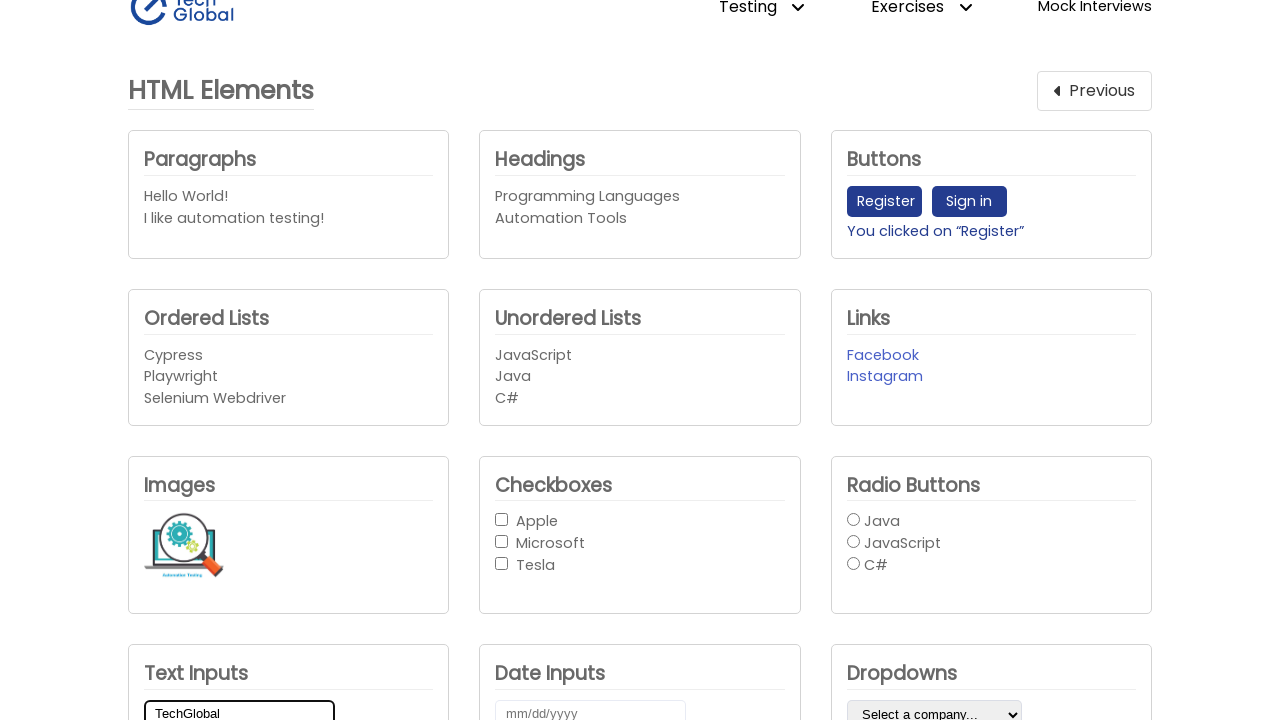